Tests implicit wait functionality by clicking a Start button and waiting for dynamic content to load

Starting URL: http://the-internet.herokuapp.com/dynamic_loading/2

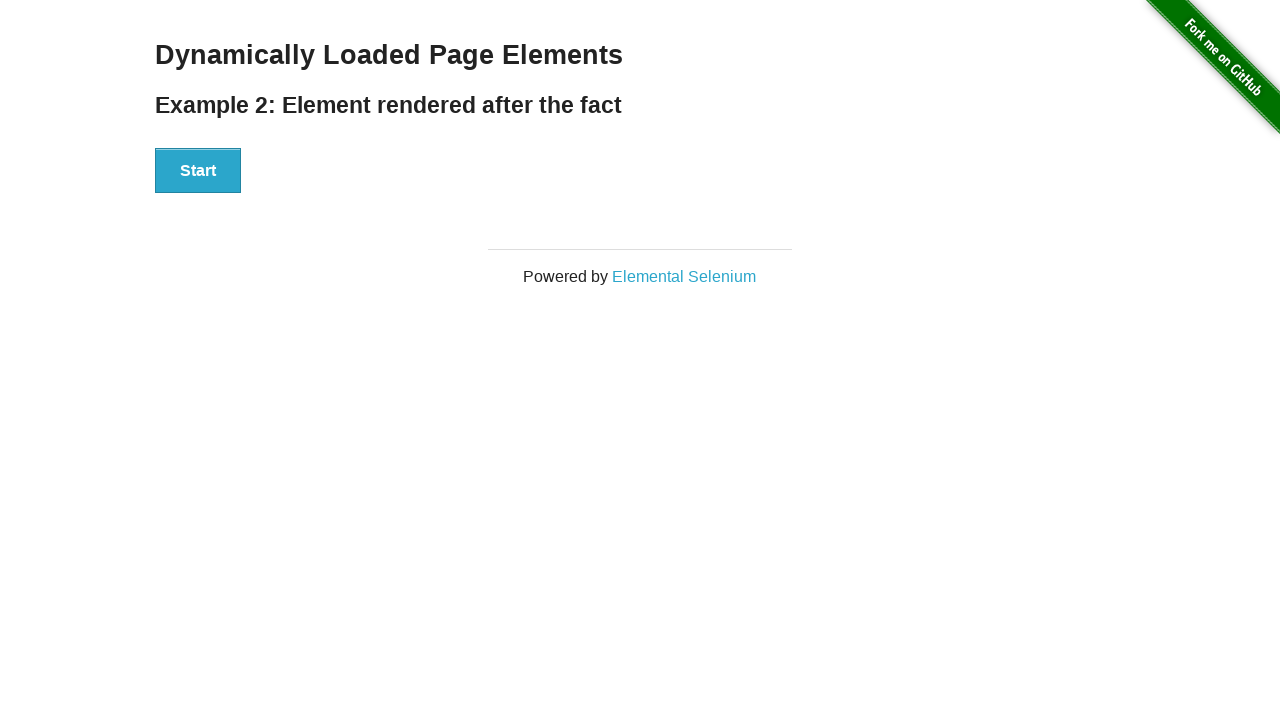

Clicked the Start button to initiate dynamic content loading at (198, 171) on xpath=//button[text()='Start']
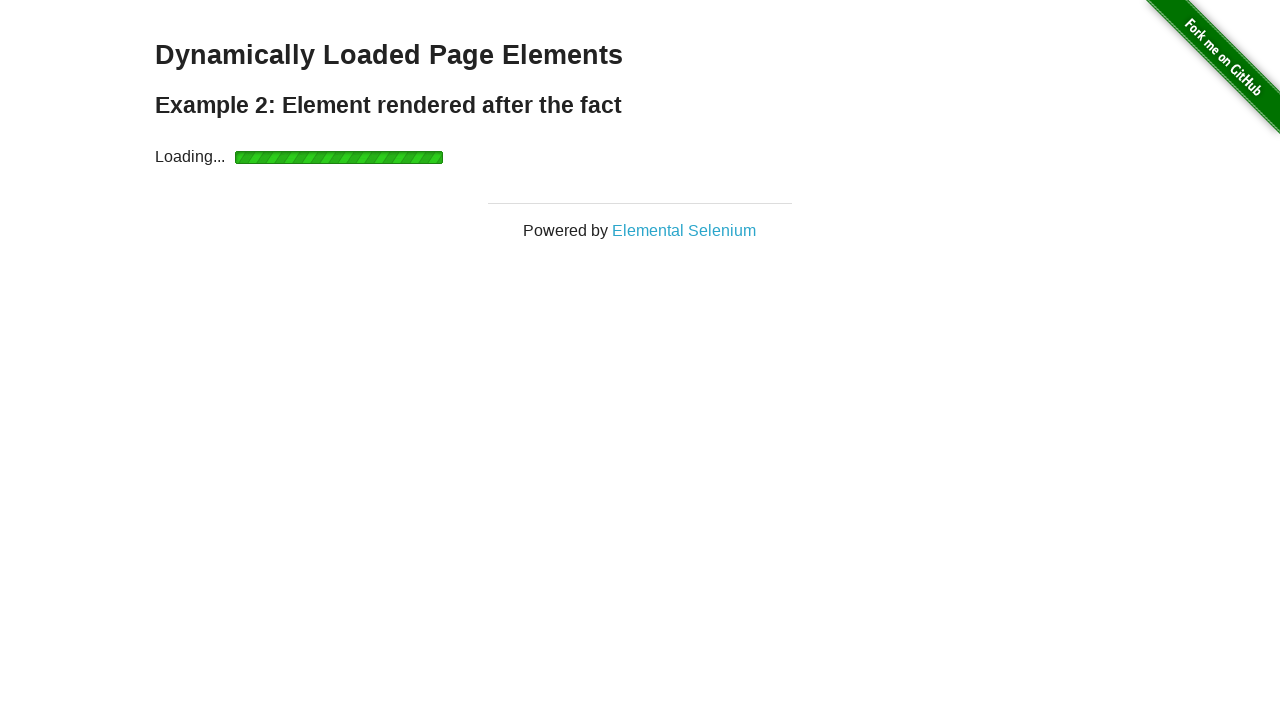

Waited for and confirmed 'Hello World!' text appeared on page
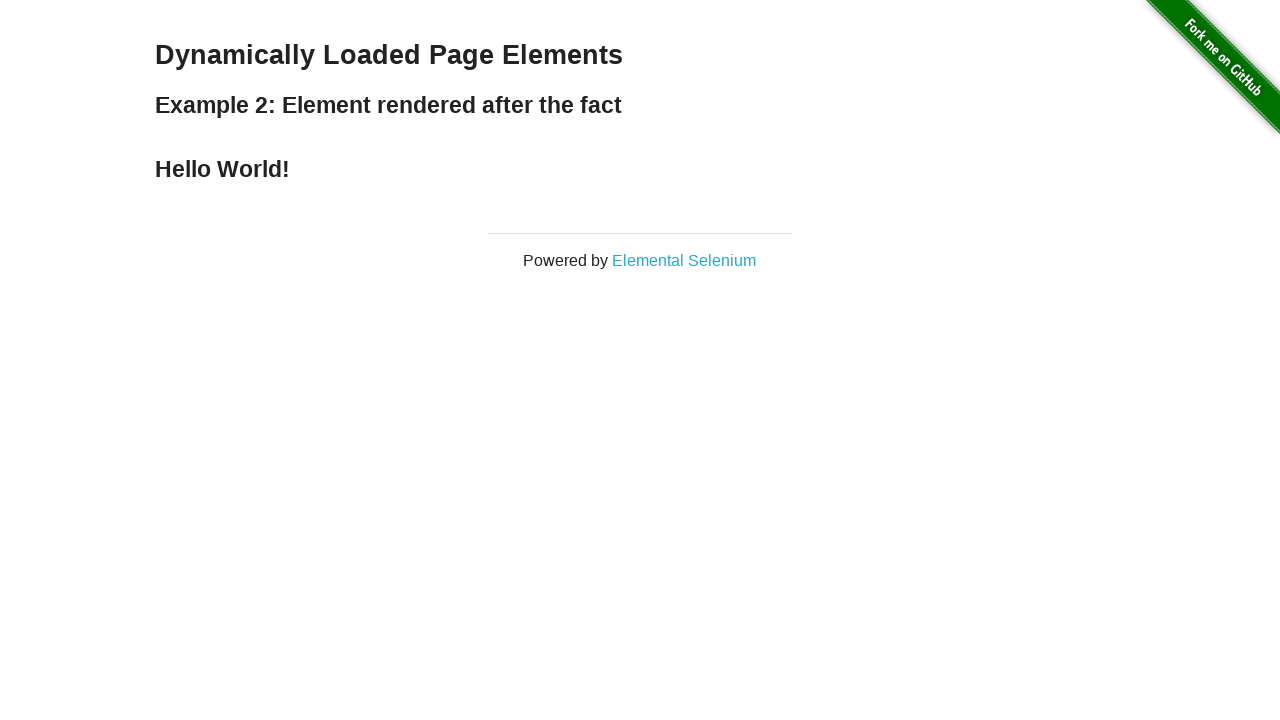

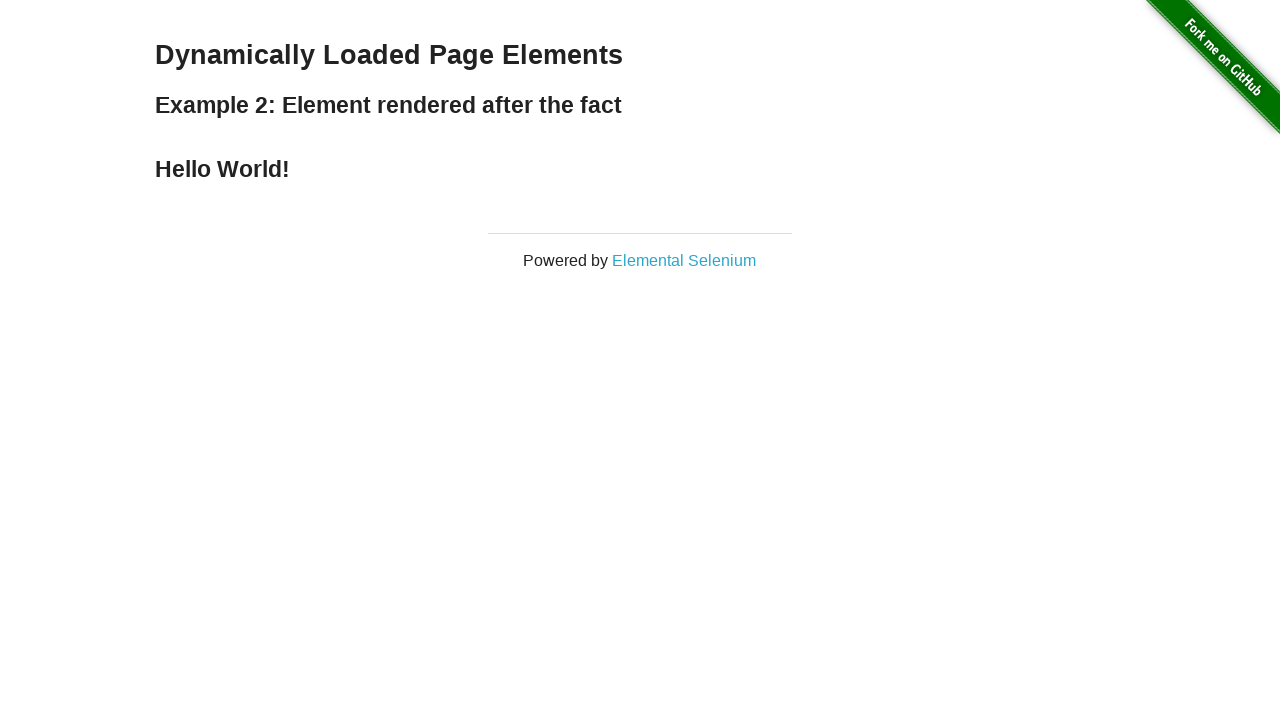